Tests that clicking the Email column header sorts the text values in ascending order.

Starting URL: http://the-internet.herokuapp.com/tables

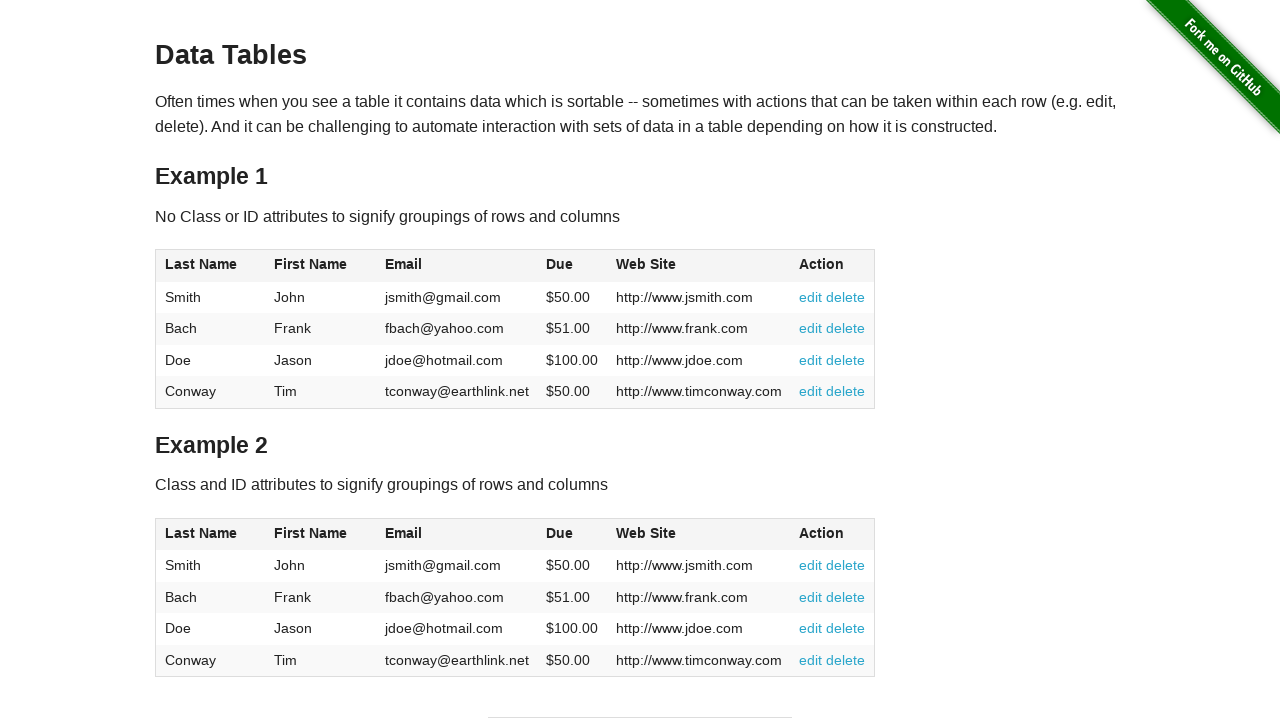

Clicked Email column header to sort ascending at (457, 266) on #table1 thead tr th:nth-of-type(3)
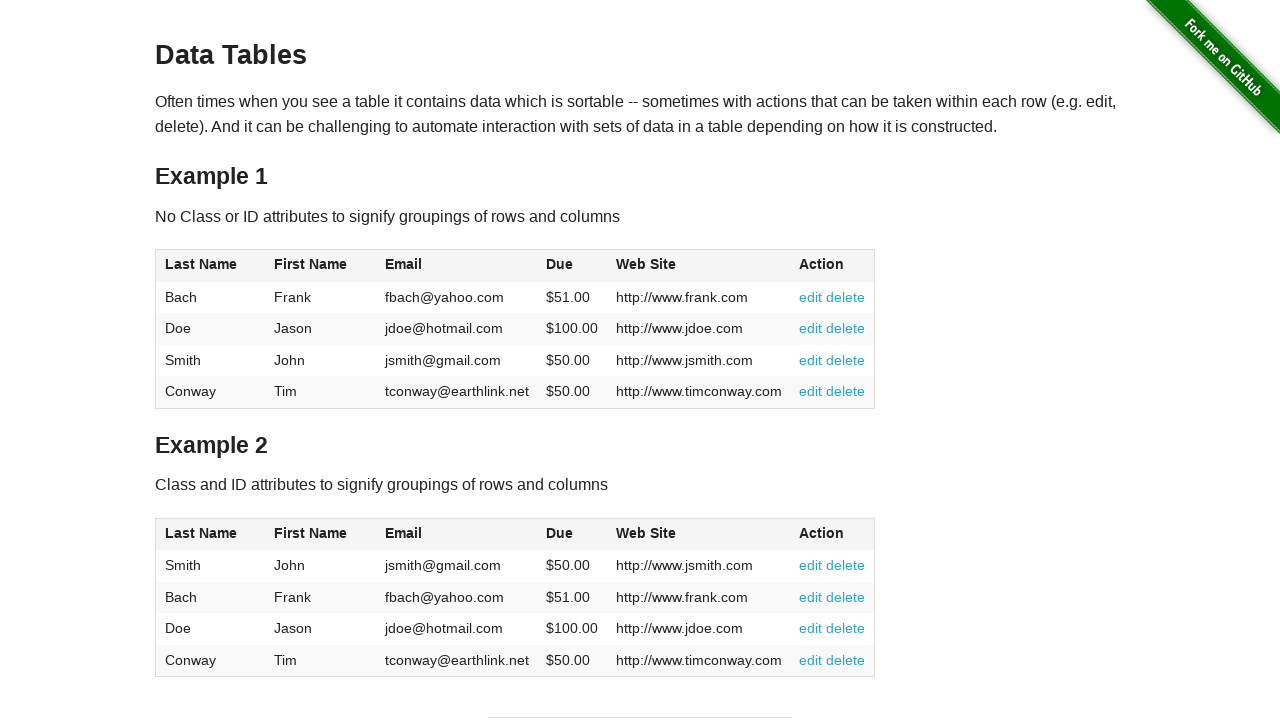

Table data loaded after sorting
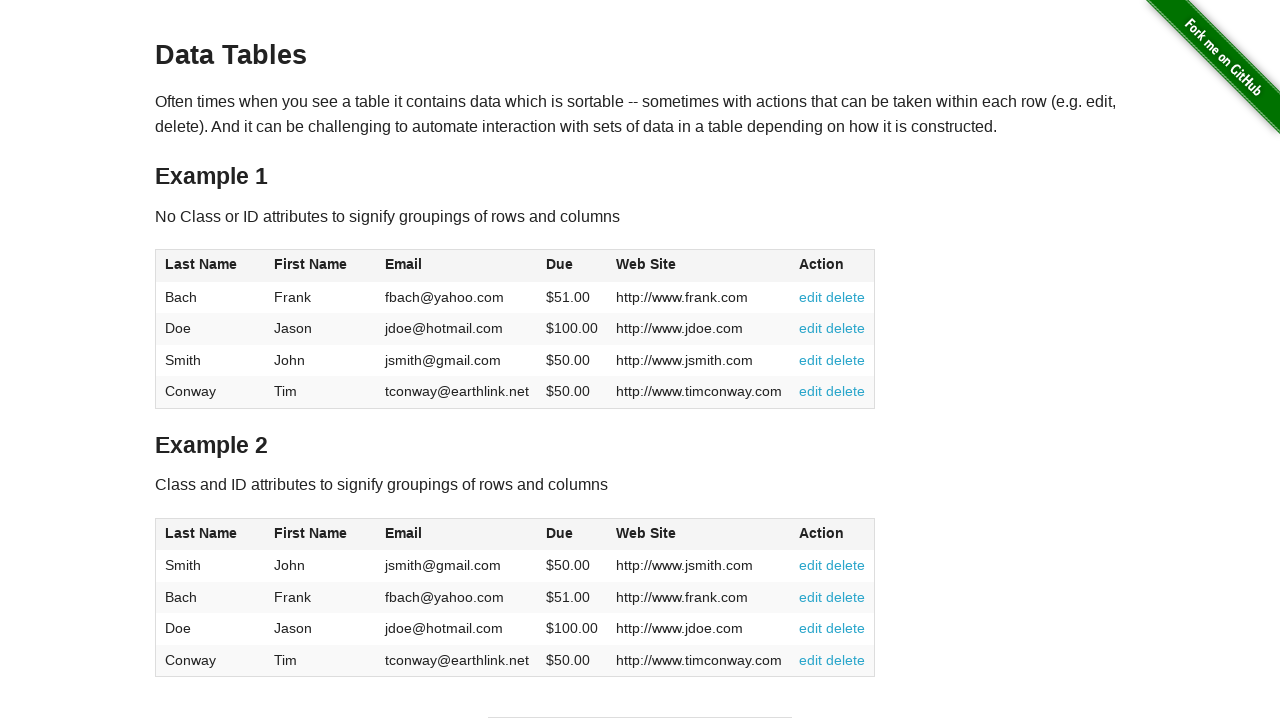

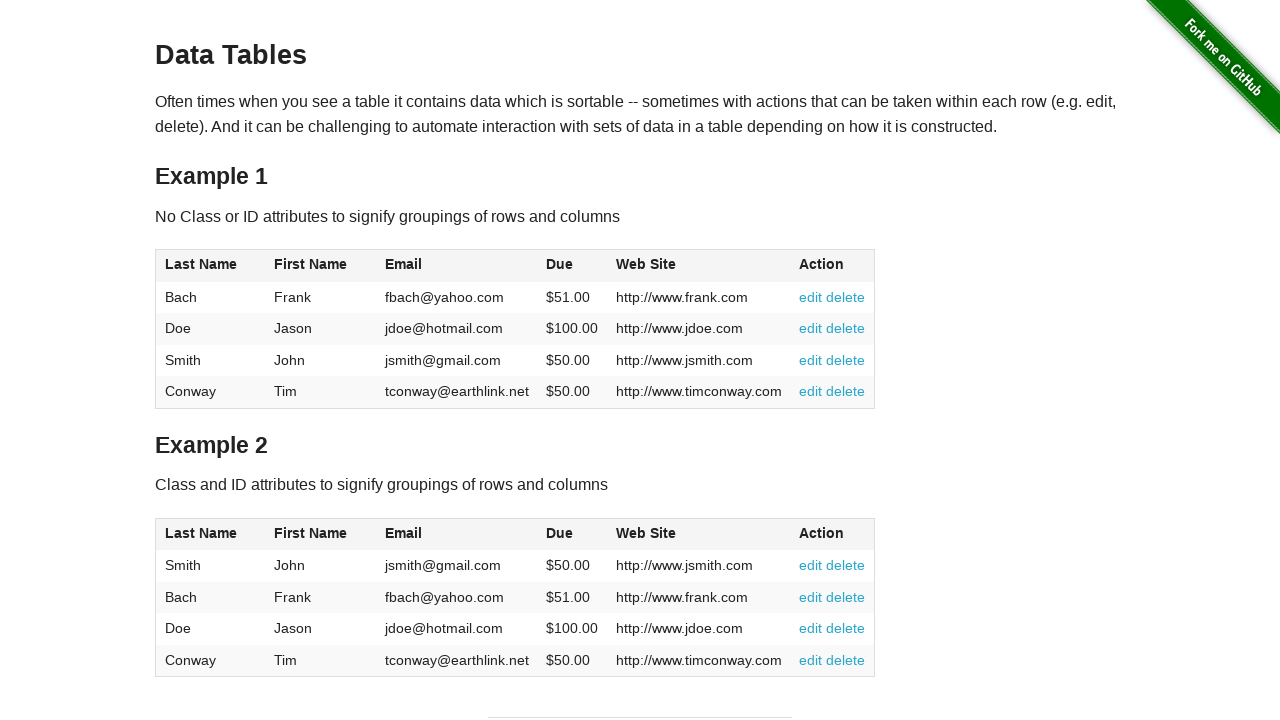